Tests an explicit wait scenario by waiting for a price to change to 100, then clicking a book button, calculating a mathematical answer based on a displayed value, and submitting the answer.

Starting URL: http://suninjuly.github.io/explicit_wait2.html

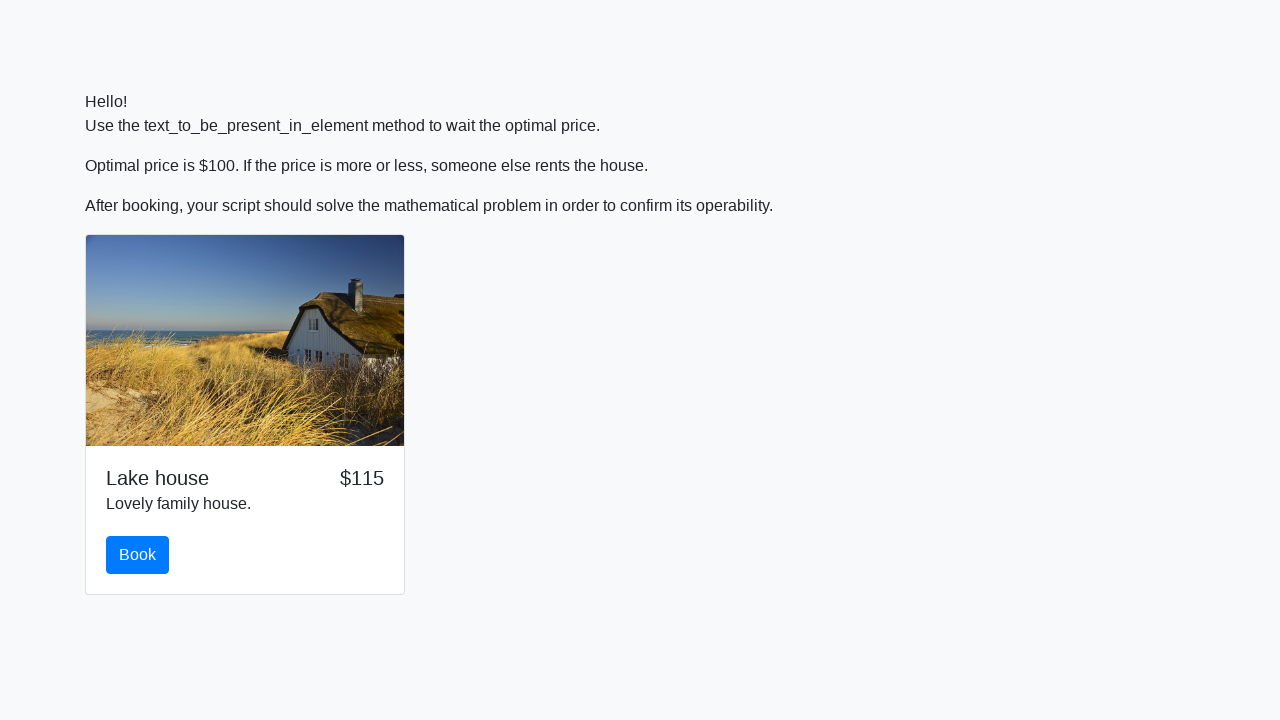

Waited for price element to display value 100
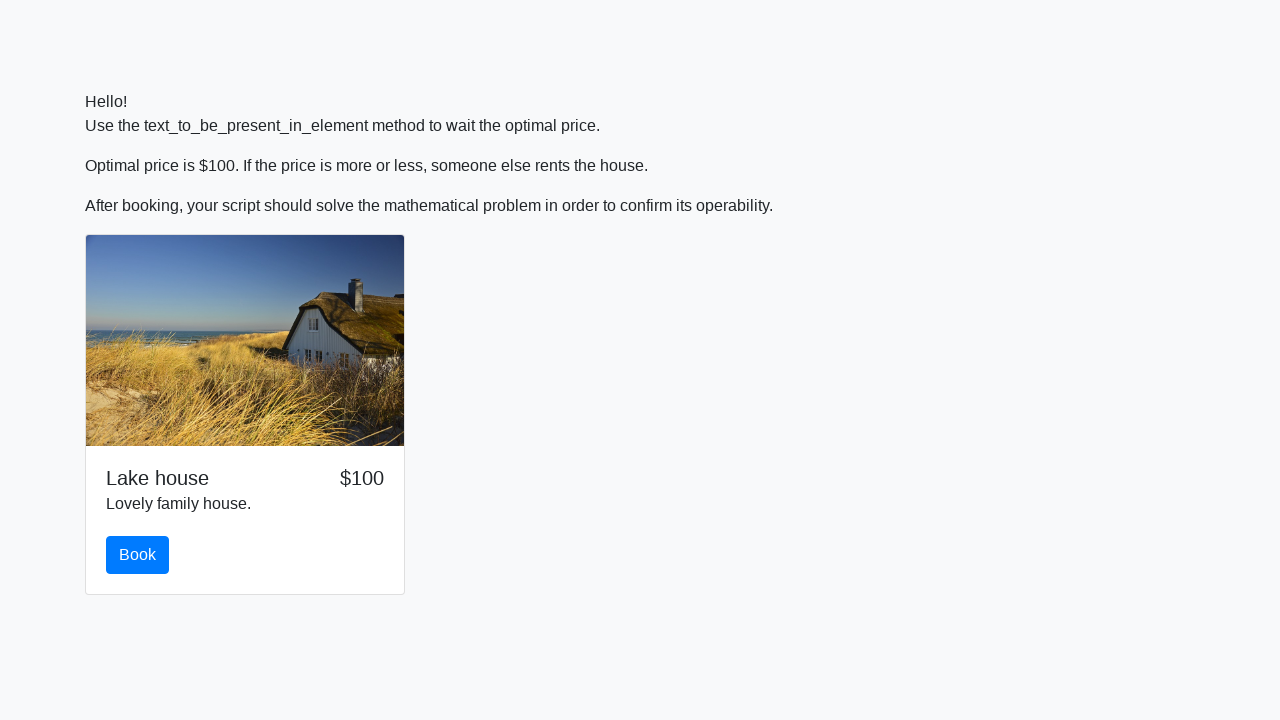

Clicked the book button at (138, 555) on #book
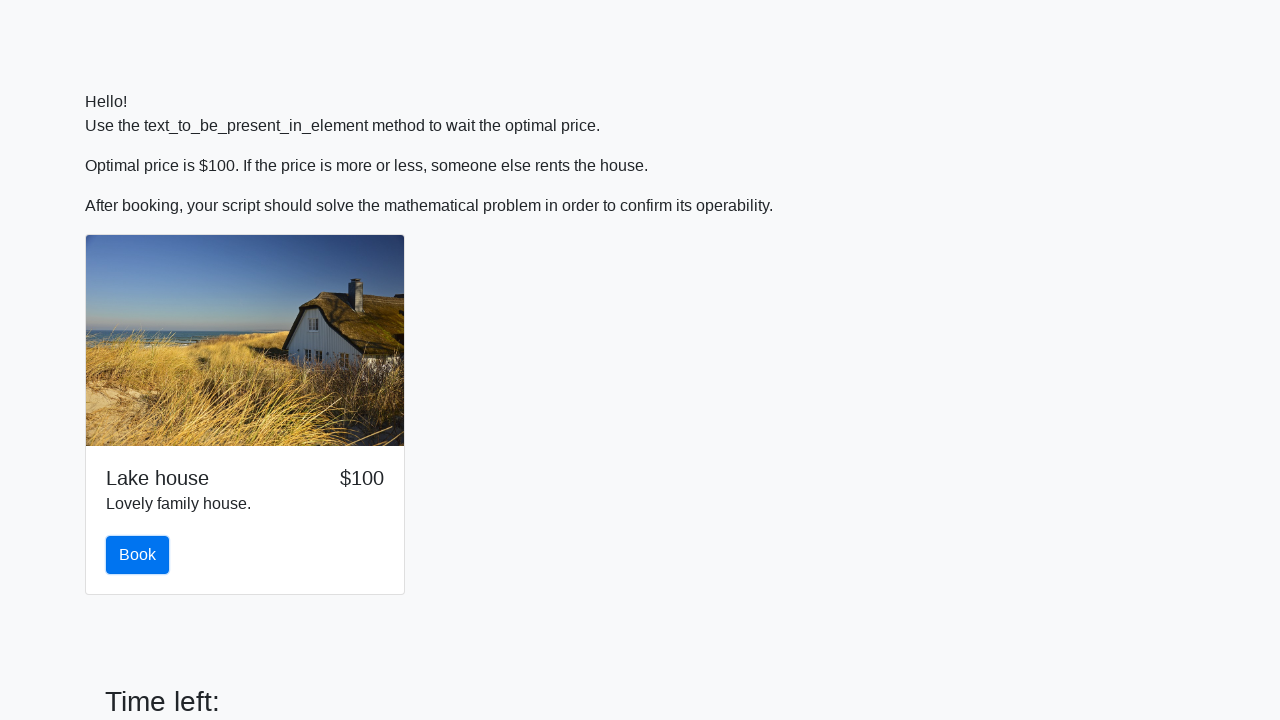

Retrieved x value from input_value element: 712
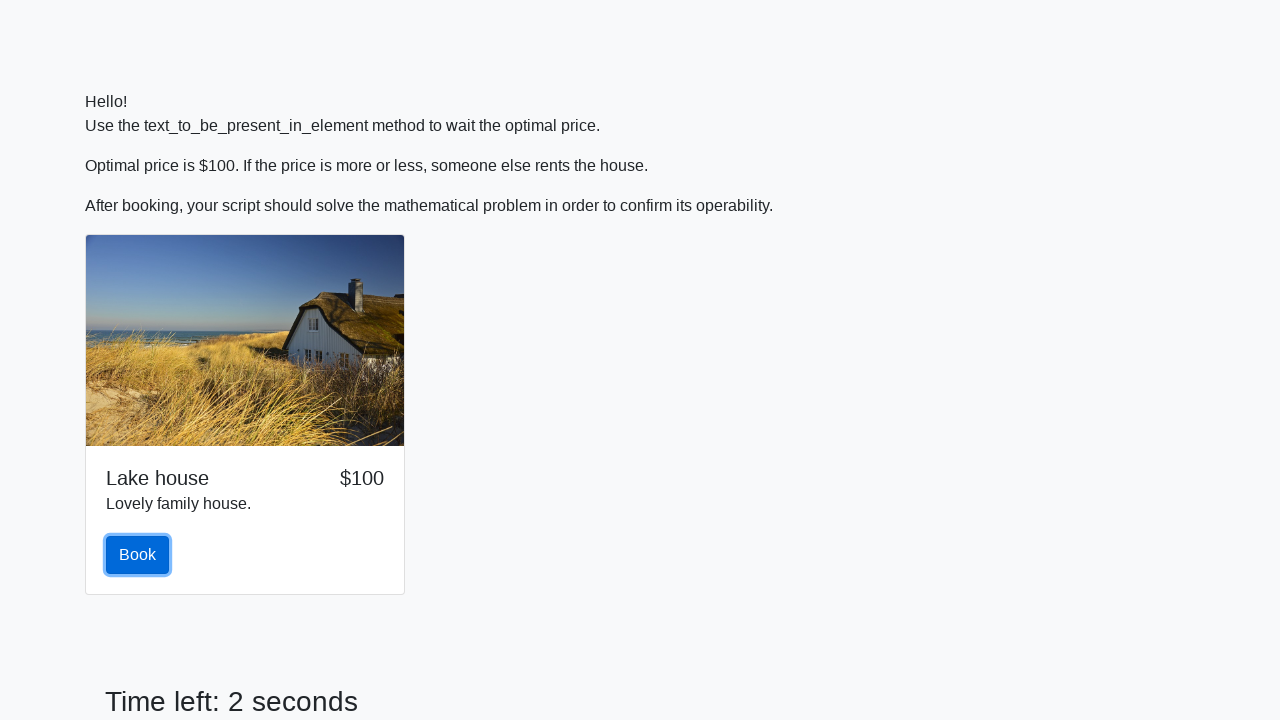

Calculated answer using mathematical formula: 2.3897960199127106
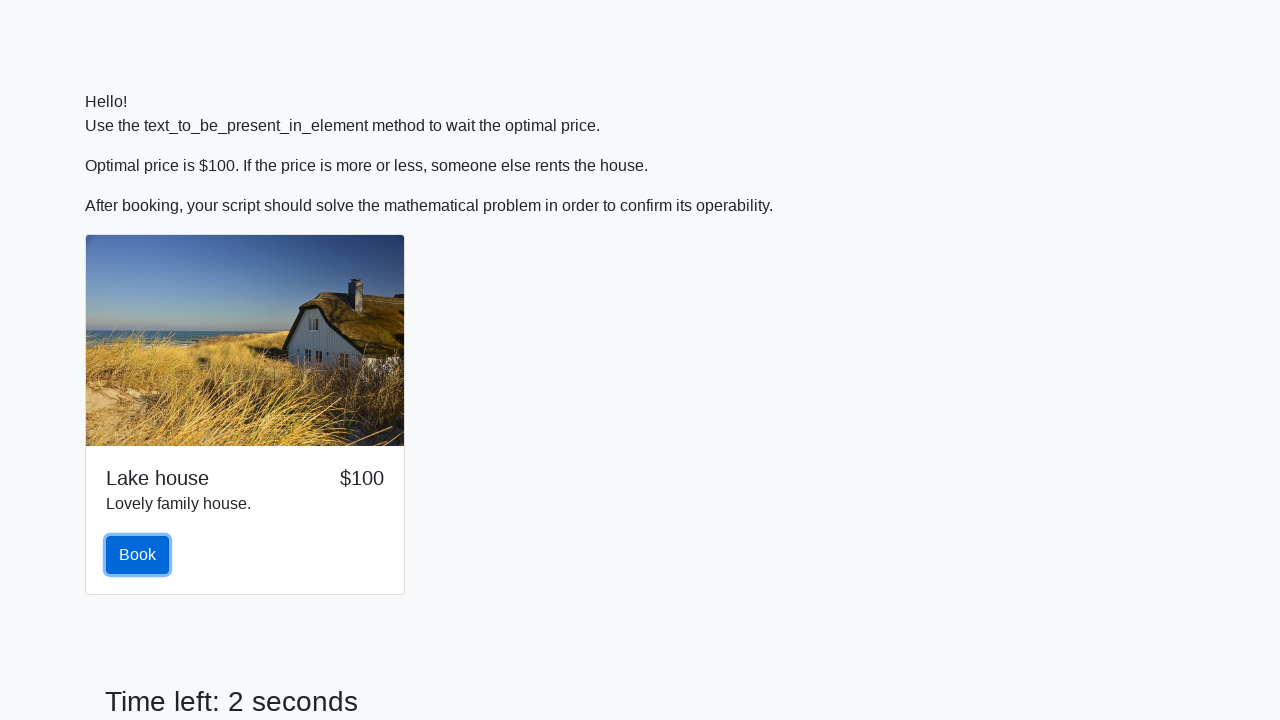

Filled answer field with calculated value: 2.3897960199127106 on #answer
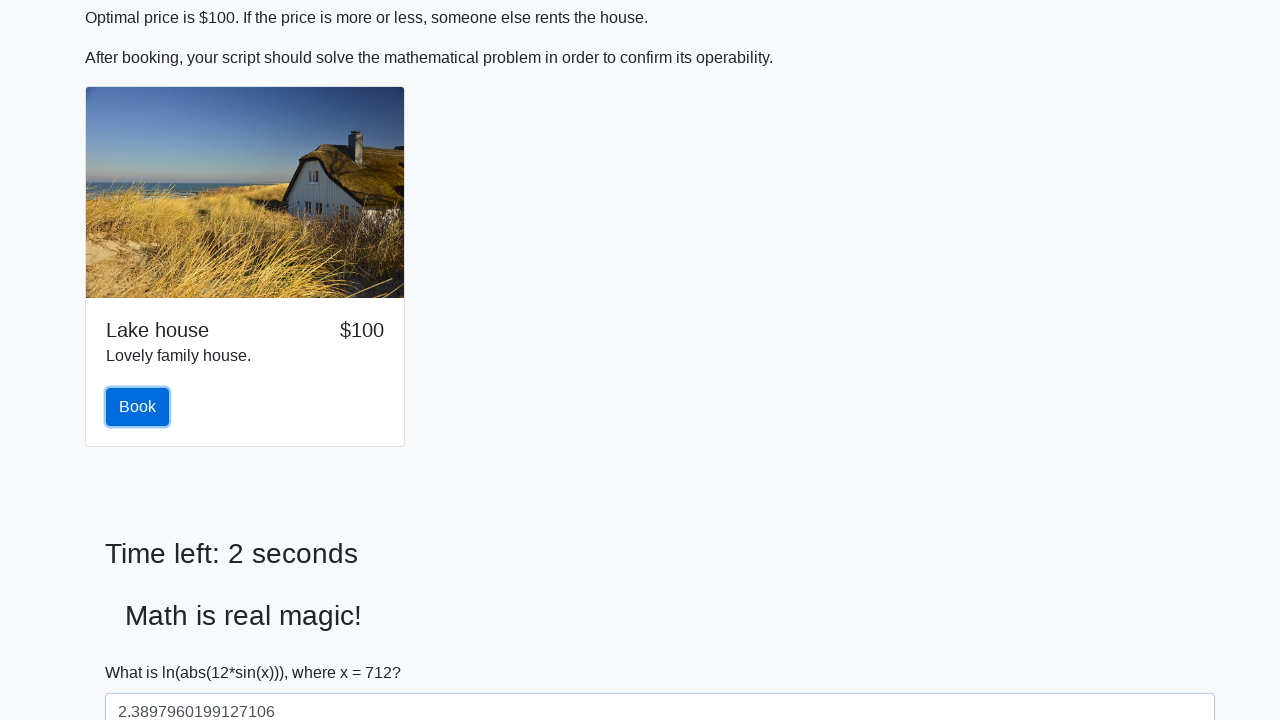

Clicked the solve button to submit answer at (143, 651) on #solve
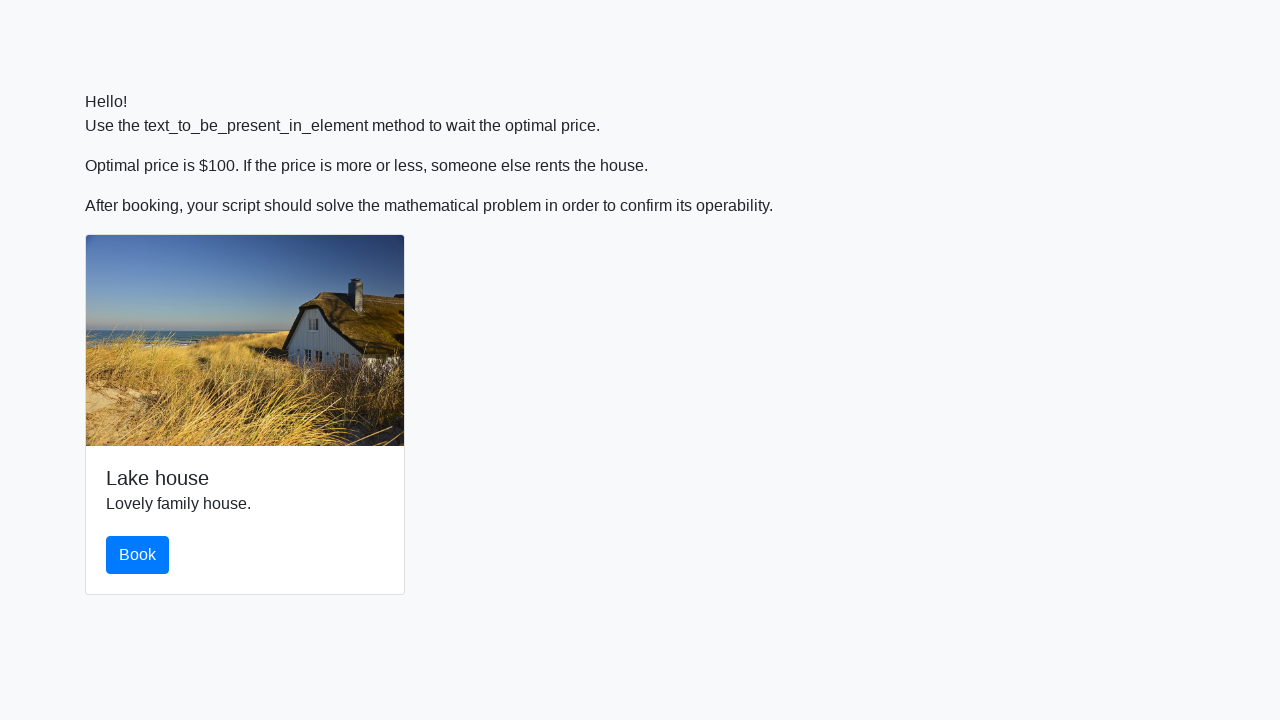

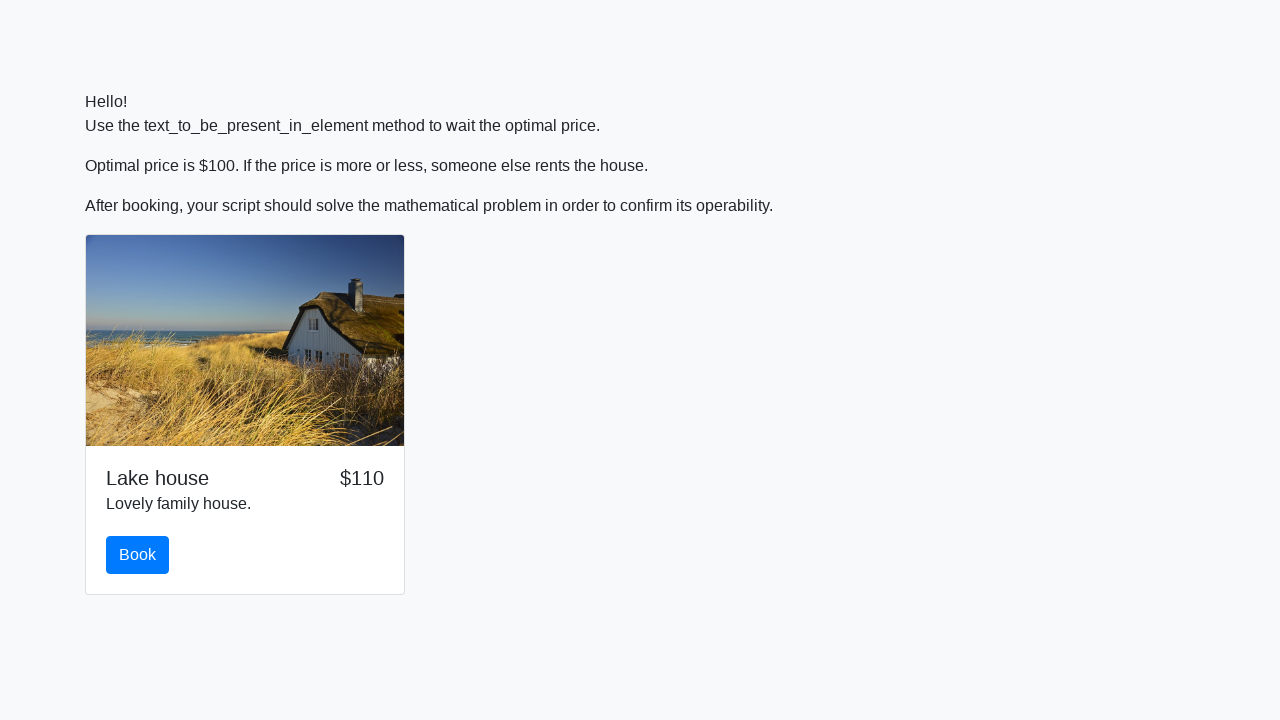